Tests that the clear completed button displays the correct text

Starting URL: https://demo.playwright.dev/todomvc

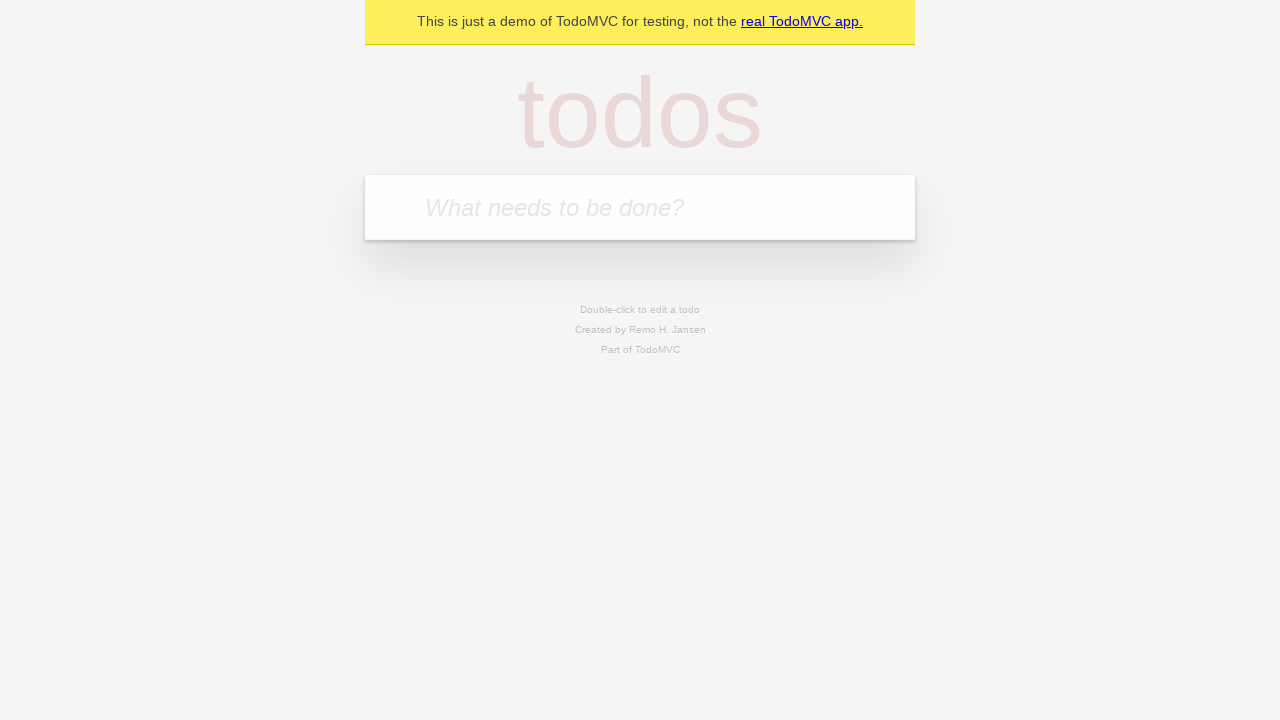

Filled new todo field with 'buy some cheese' on .new-todo
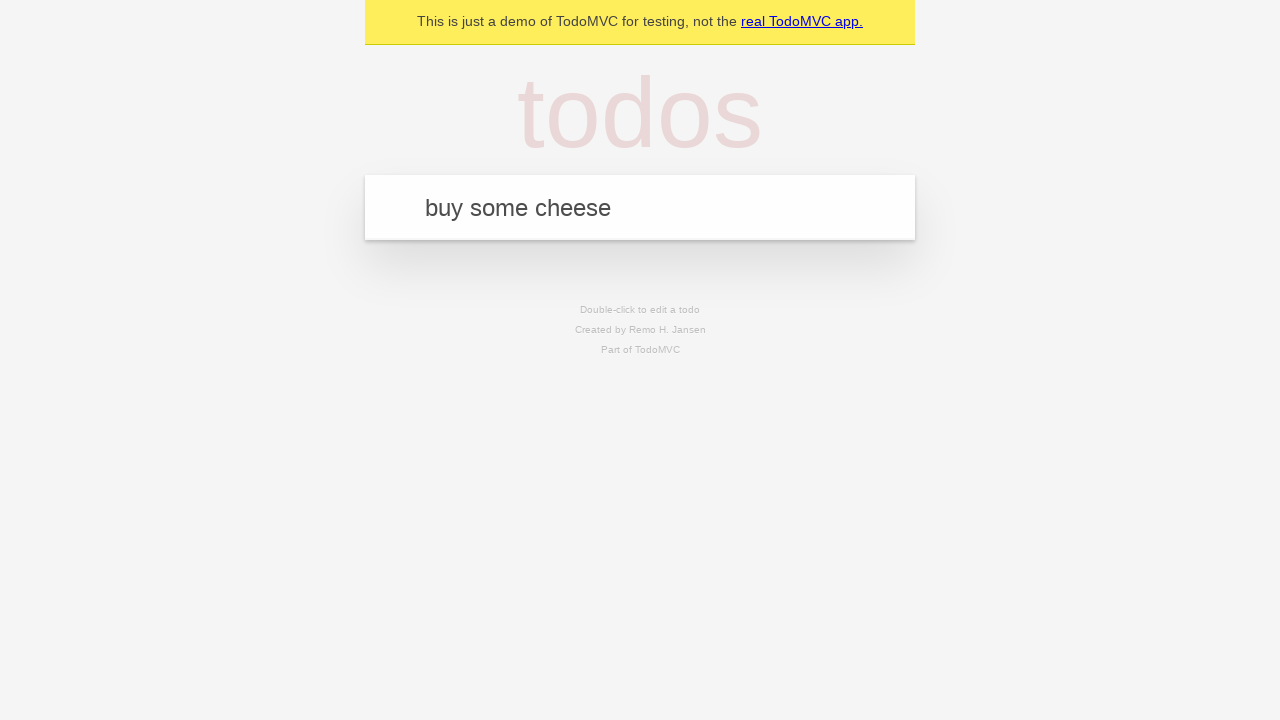

Pressed Enter to add first todo on .new-todo
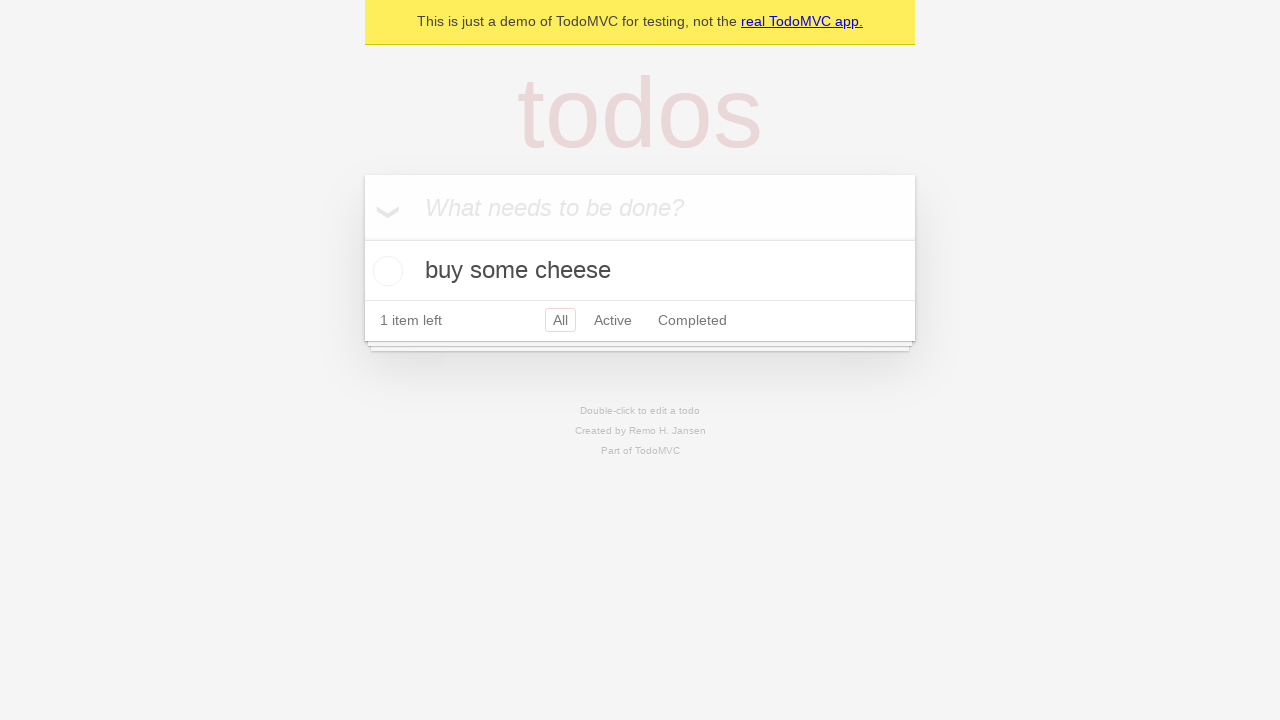

Filled new todo field with 'feed the cat' on .new-todo
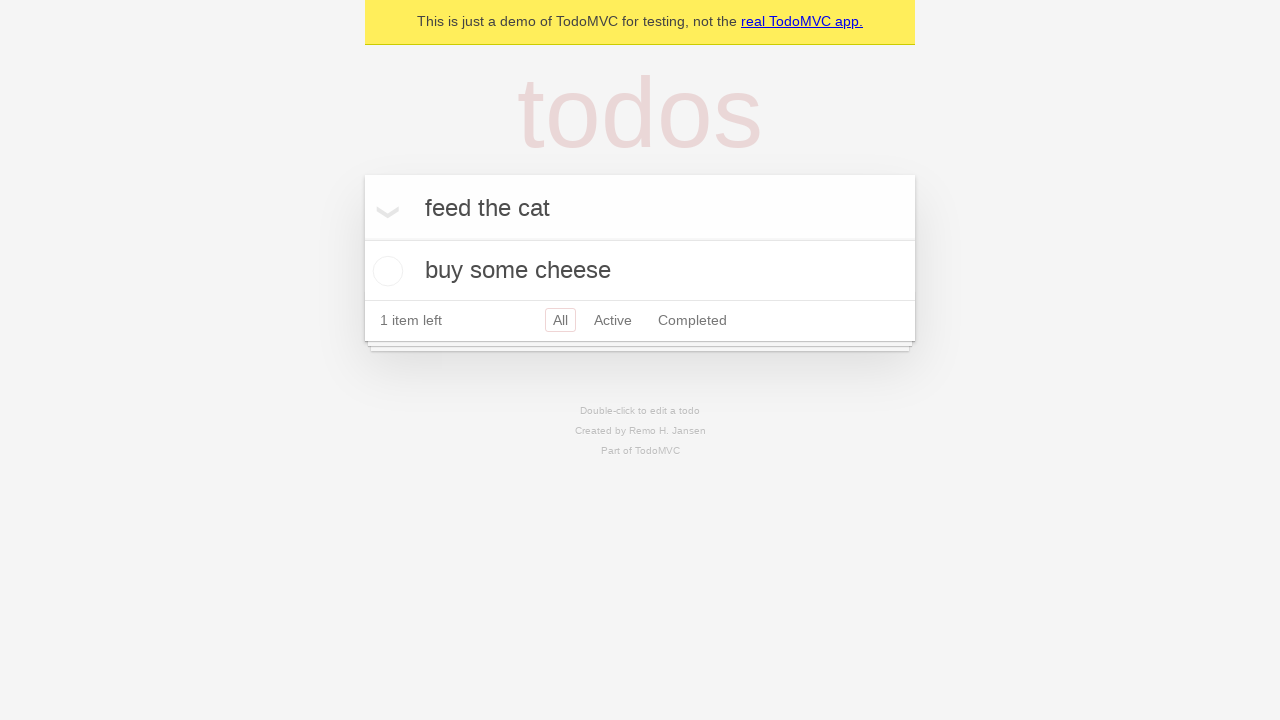

Pressed Enter to add second todo on .new-todo
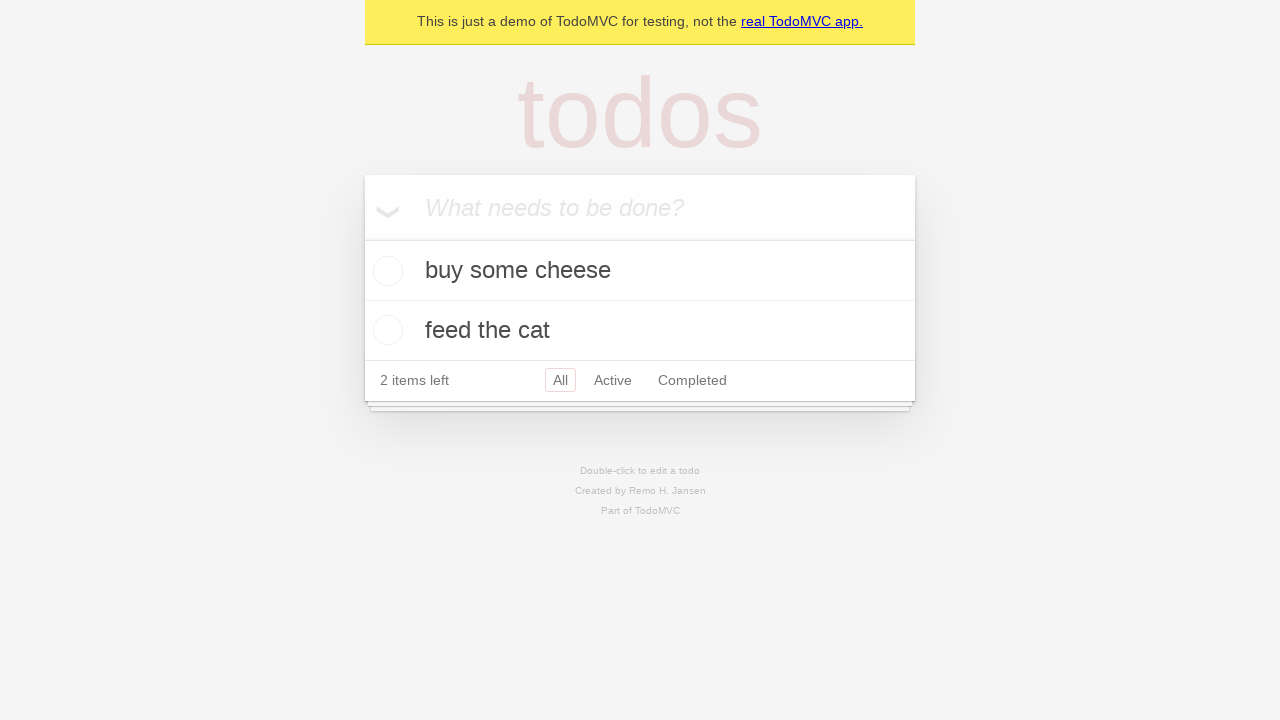

Filled new todo field with 'book a doctors appointment' on .new-todo
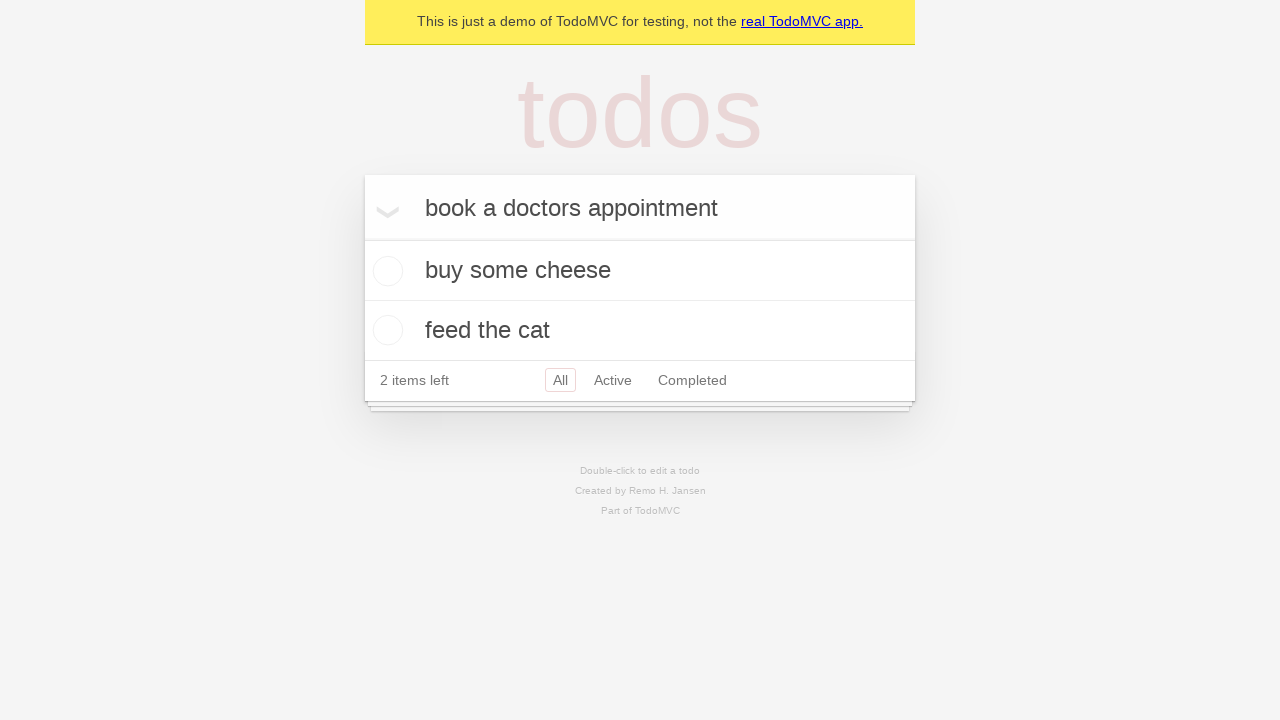

Pressed Enter to add third todo on .new-todo
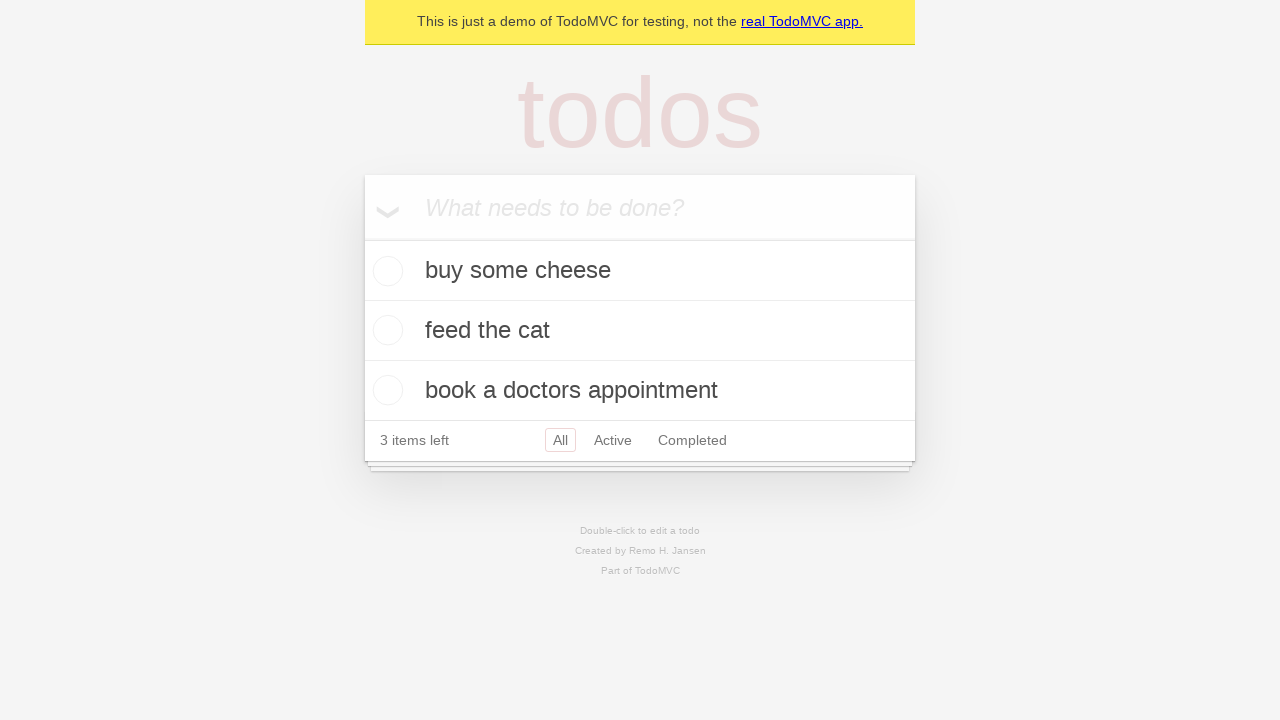

Waited for all 3 todo items to be visible
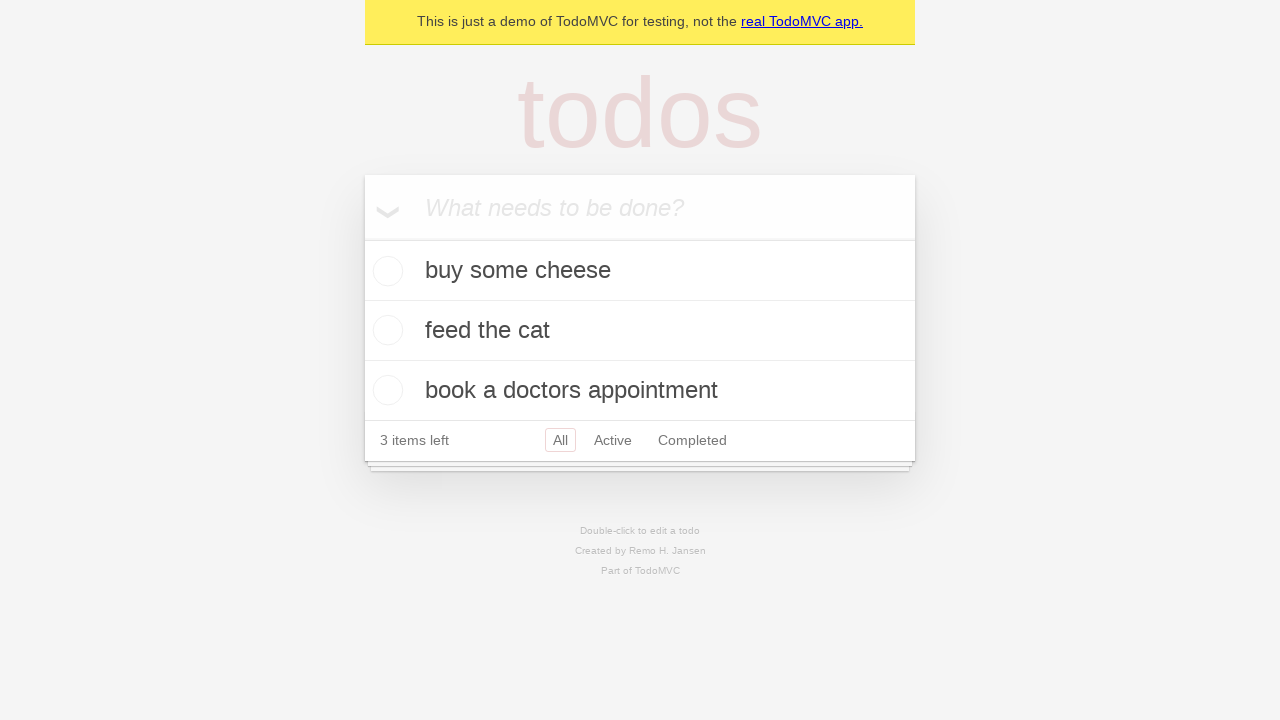

Checked the first todo item at (385, 271) on .todo-list li .toggle >> nth=0
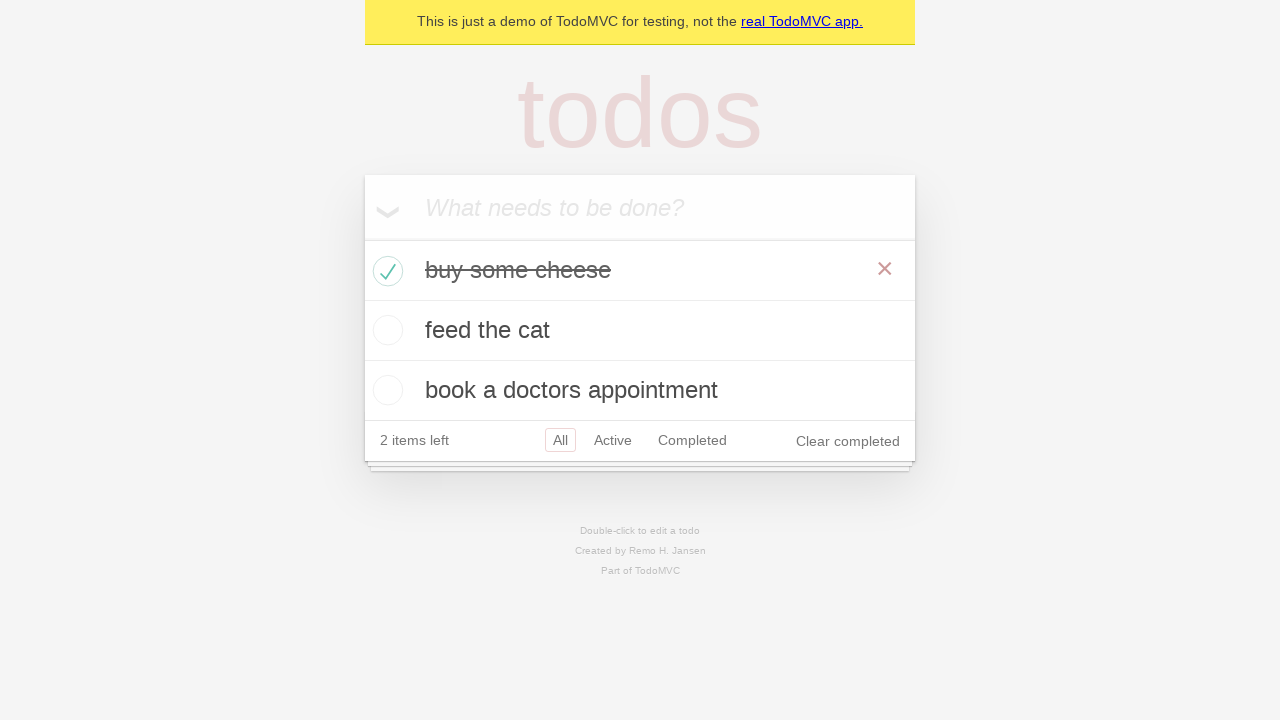

Waited for clear completed button to appear
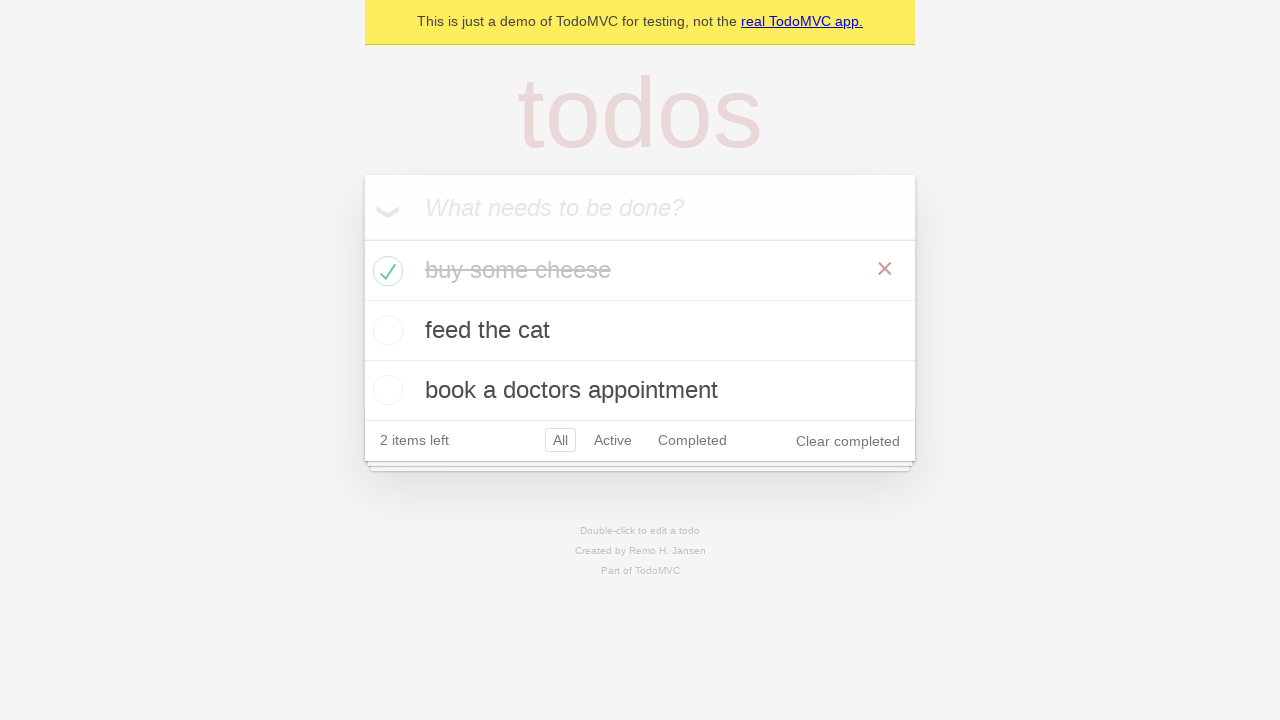

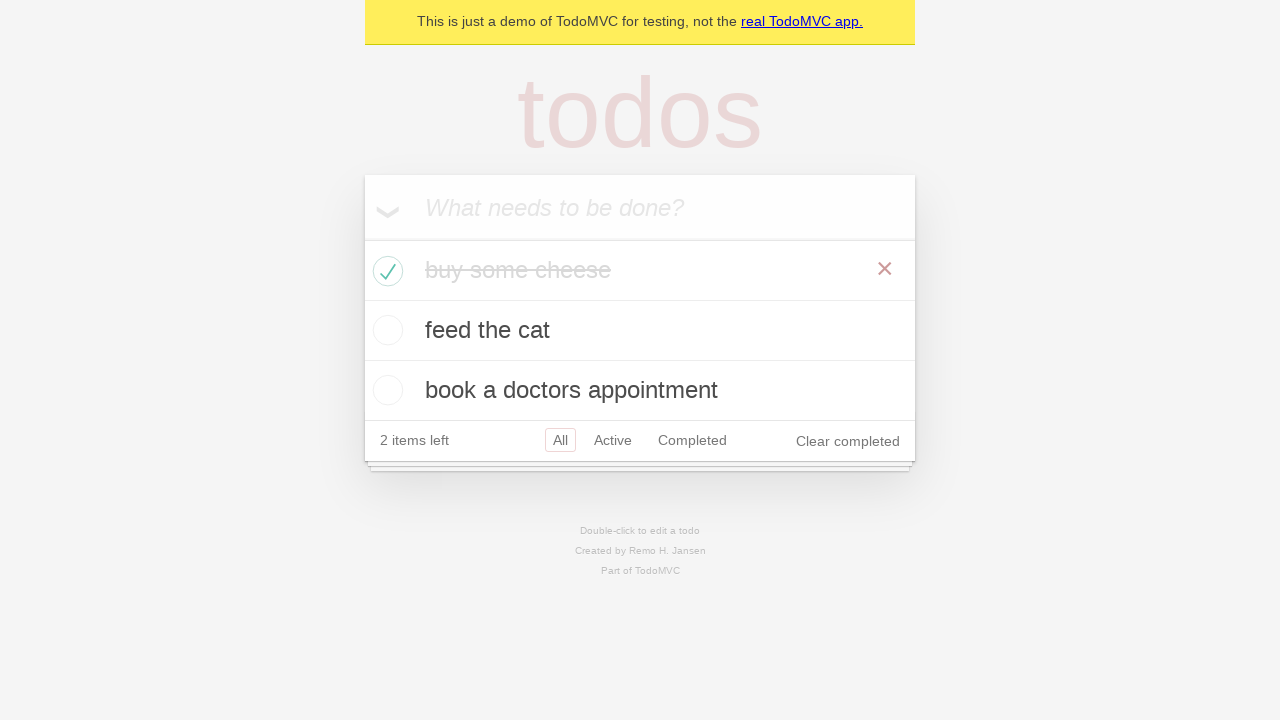